Tests clicking the JS Confirm button, dismissing the confirmation dialog, and verifying the cancel result message

Starting URL: https://the-internet.herokuapp.com/javascript_alerts

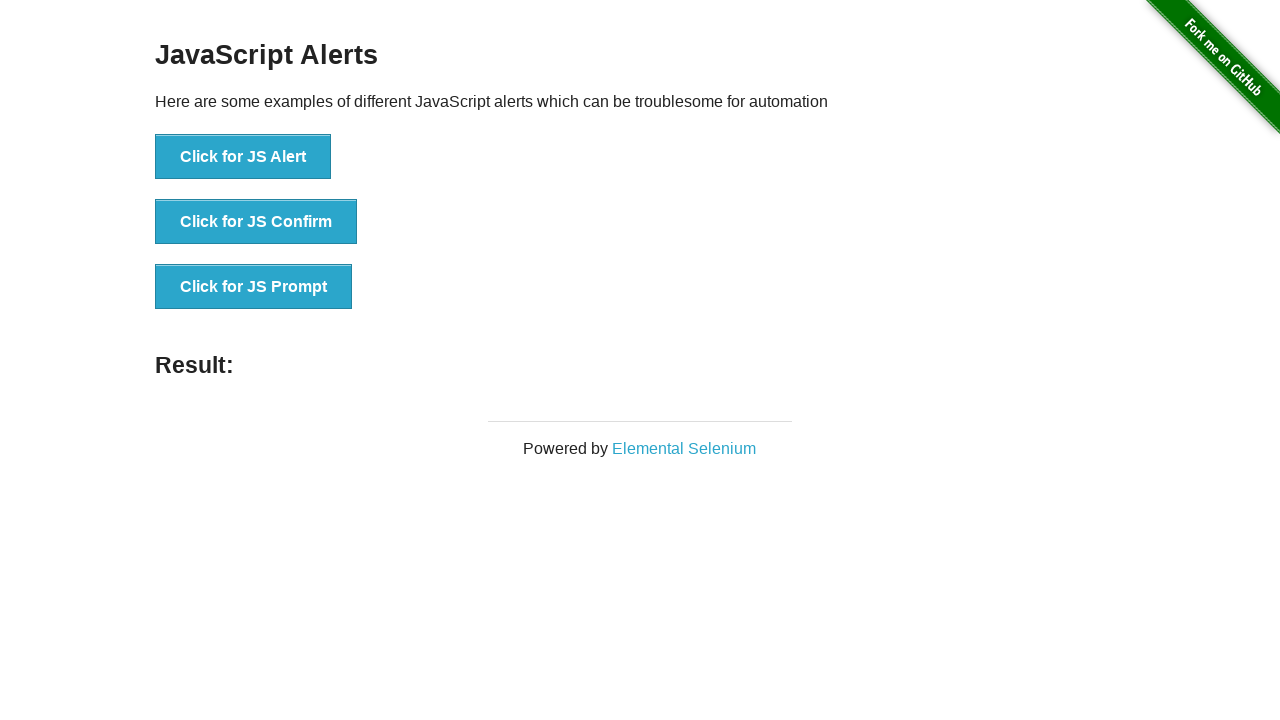

Set up dialog handler to dismiss confirmation dialogs
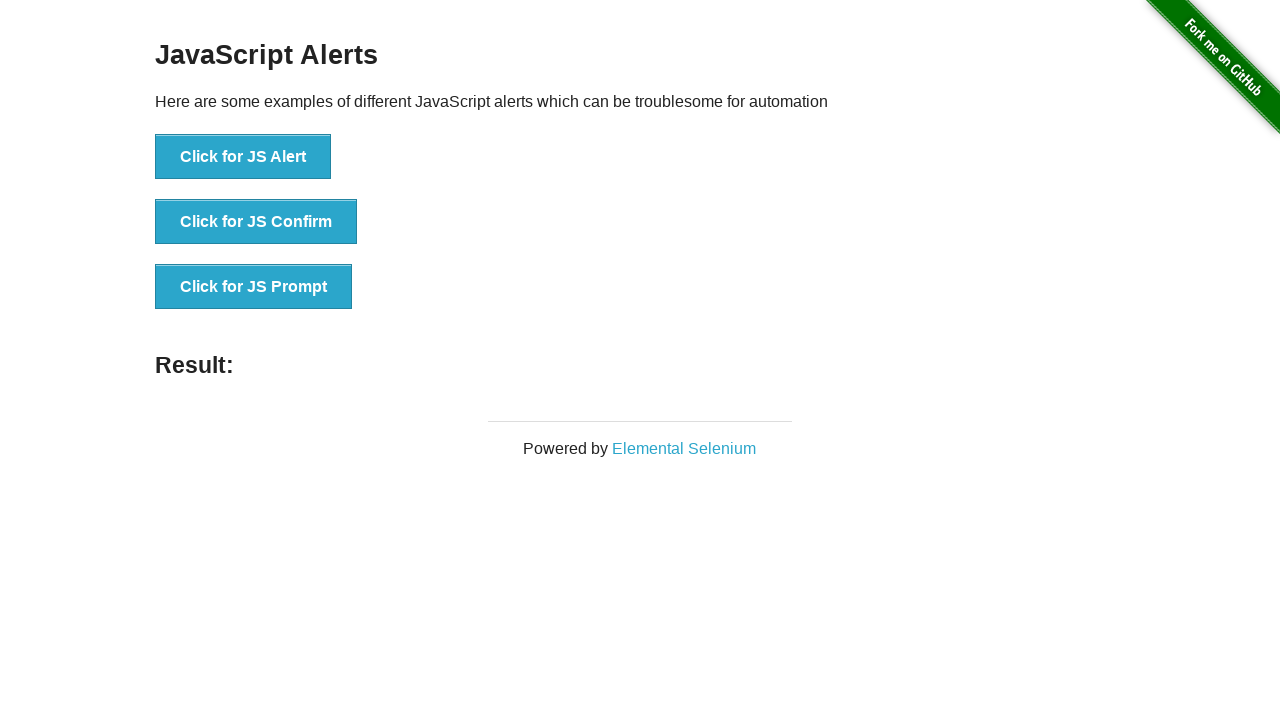

Clicked the JS Confirm button at (256, 222) on button[onclick*='jsConfirm']
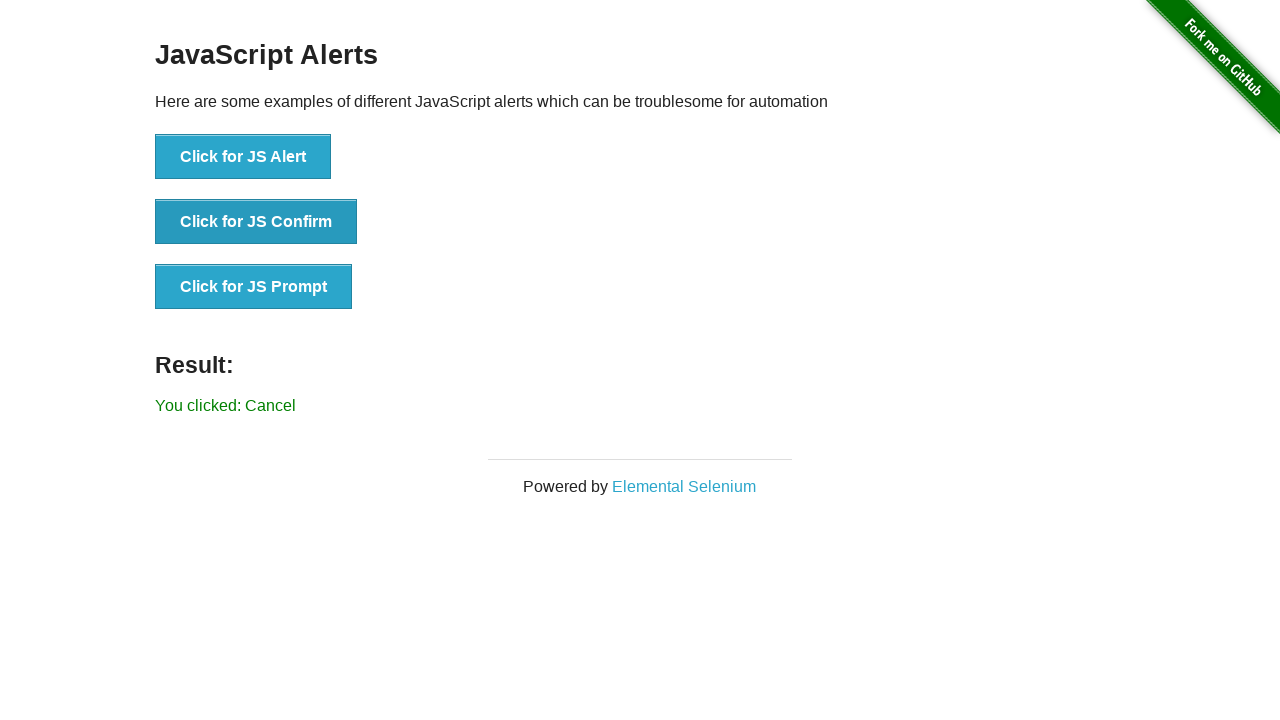

Confirmation dialog dismissed and result message appeared
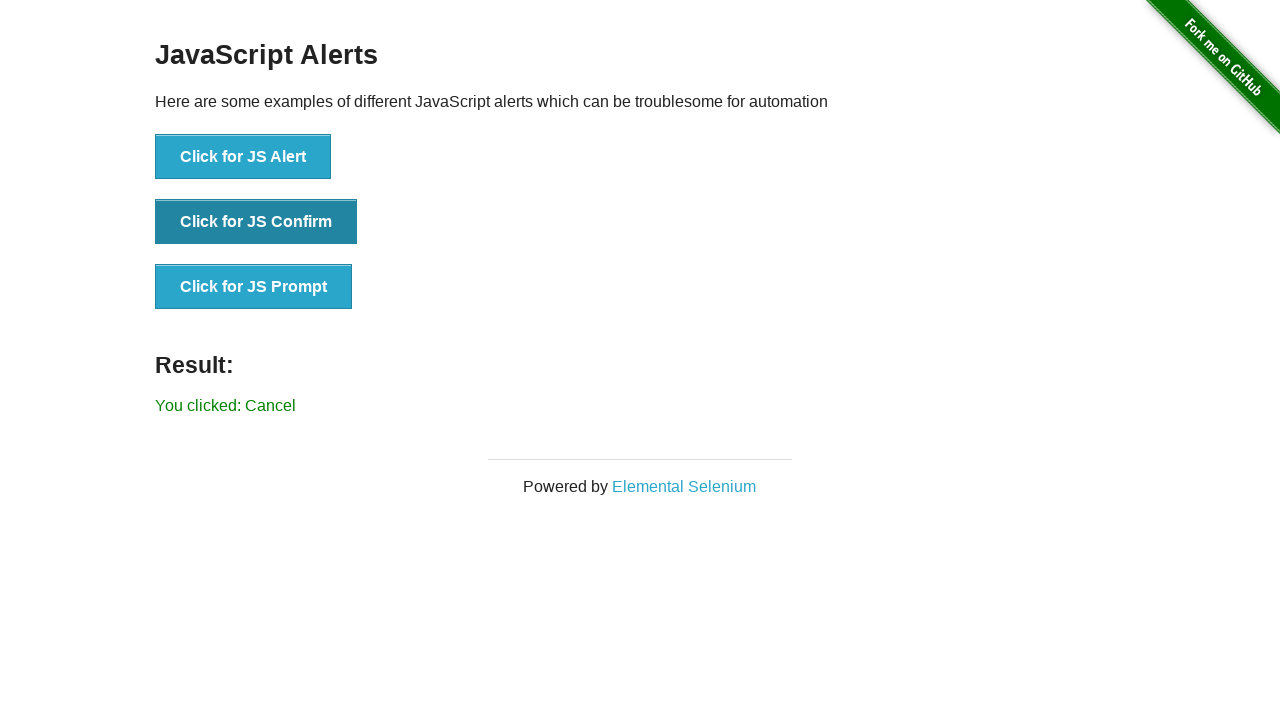

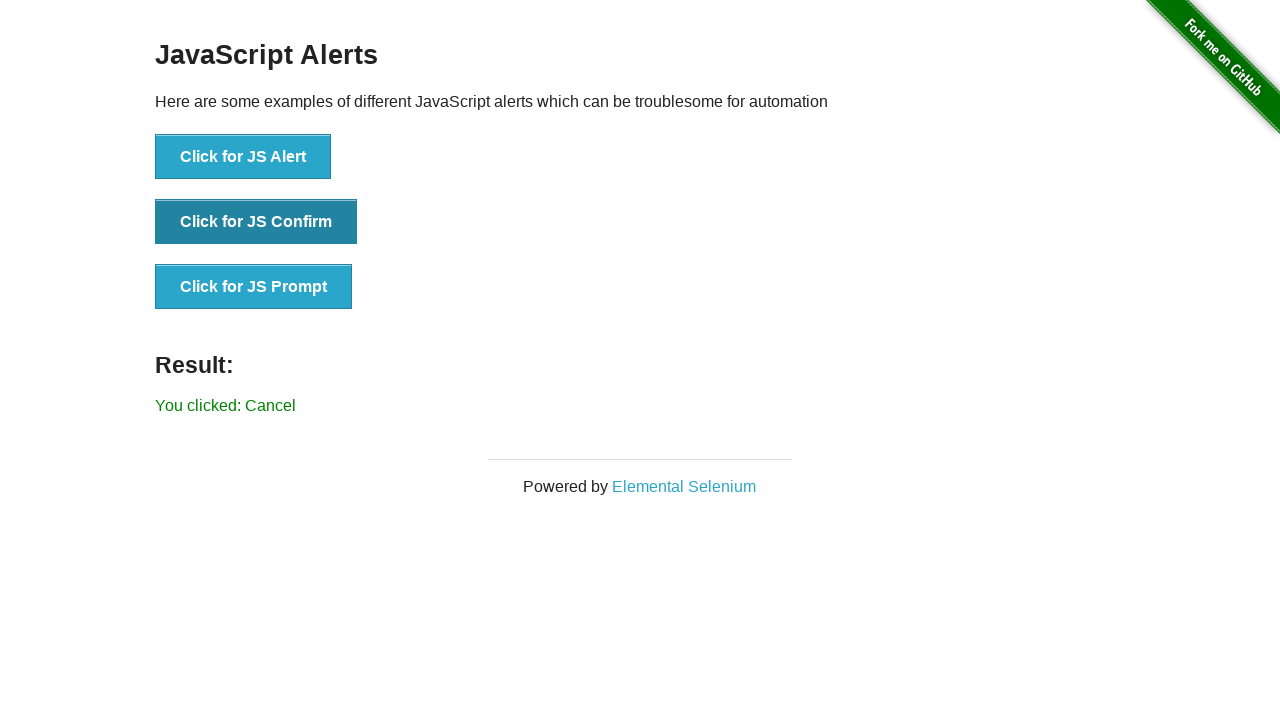